Tests dropdown menu by clicking to open it and selecting an autocomplete option

Starting URL: https://formy-project.herokuapp.com/dropdown

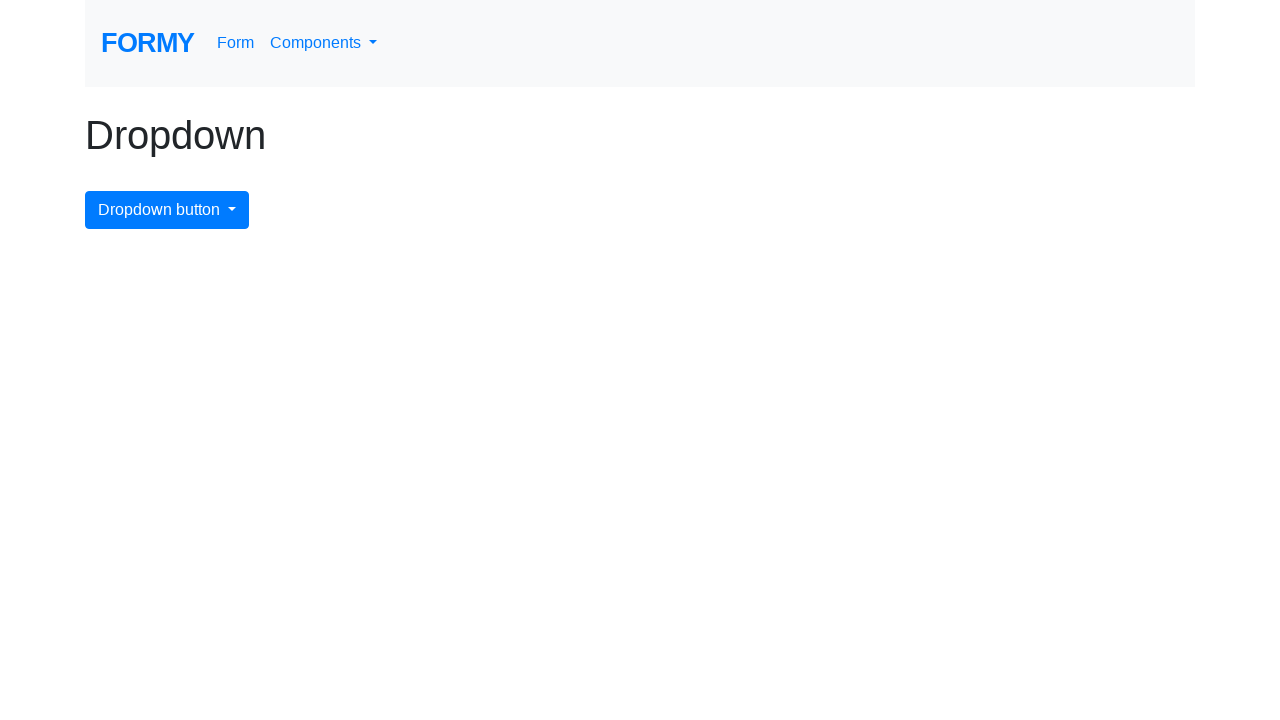

Clicked dropdown menu button to open it at (167, 210) on #dropdownMenuButton
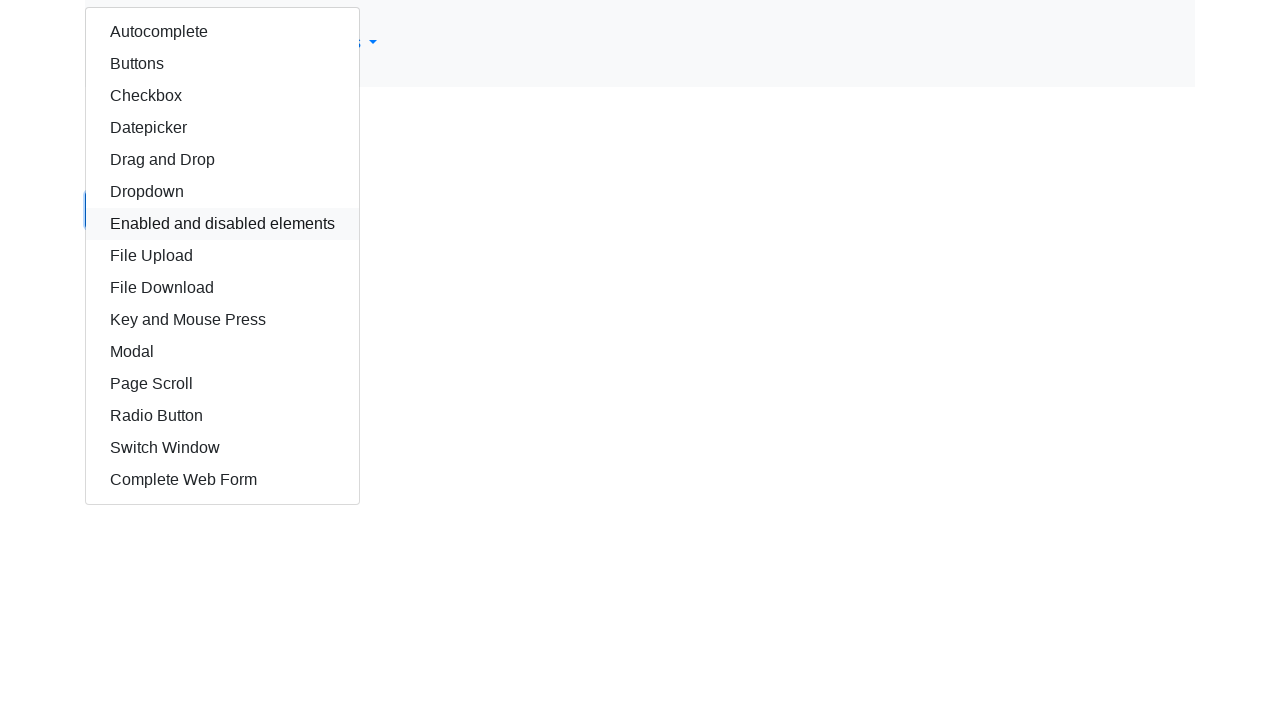

Selected autocomplete option from dropdown menu at (222, 32) on #autocomplete
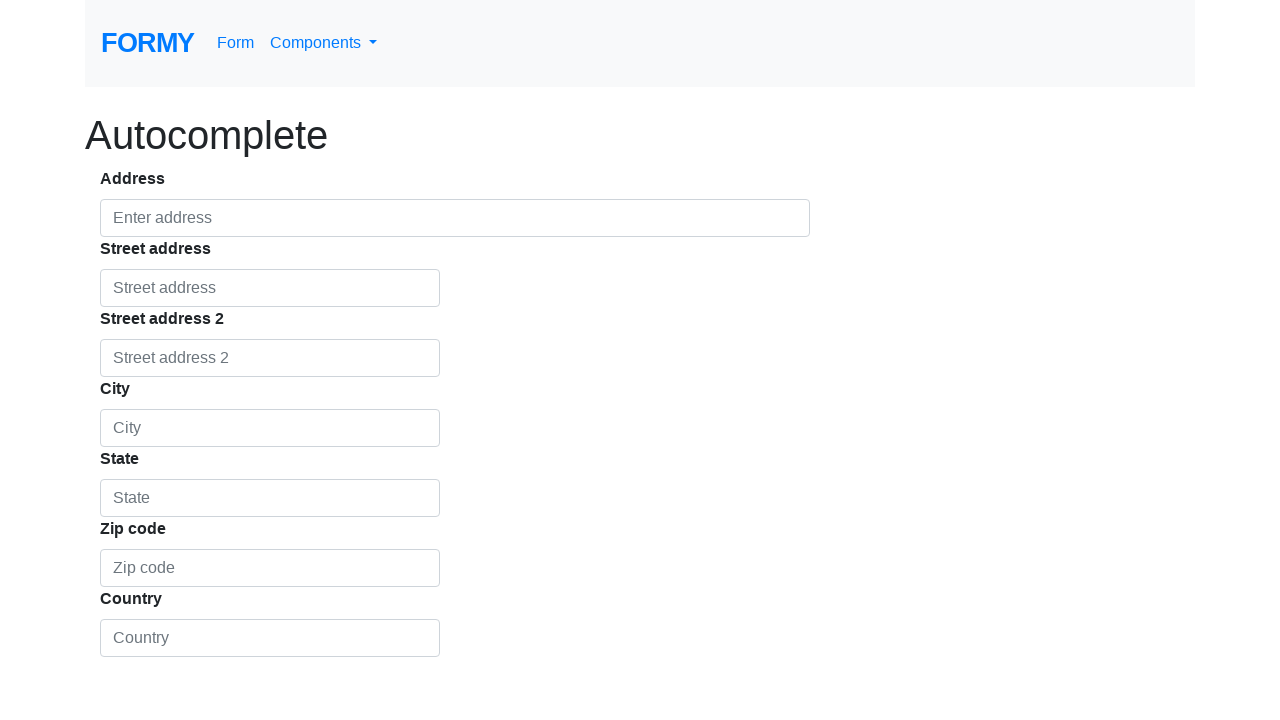

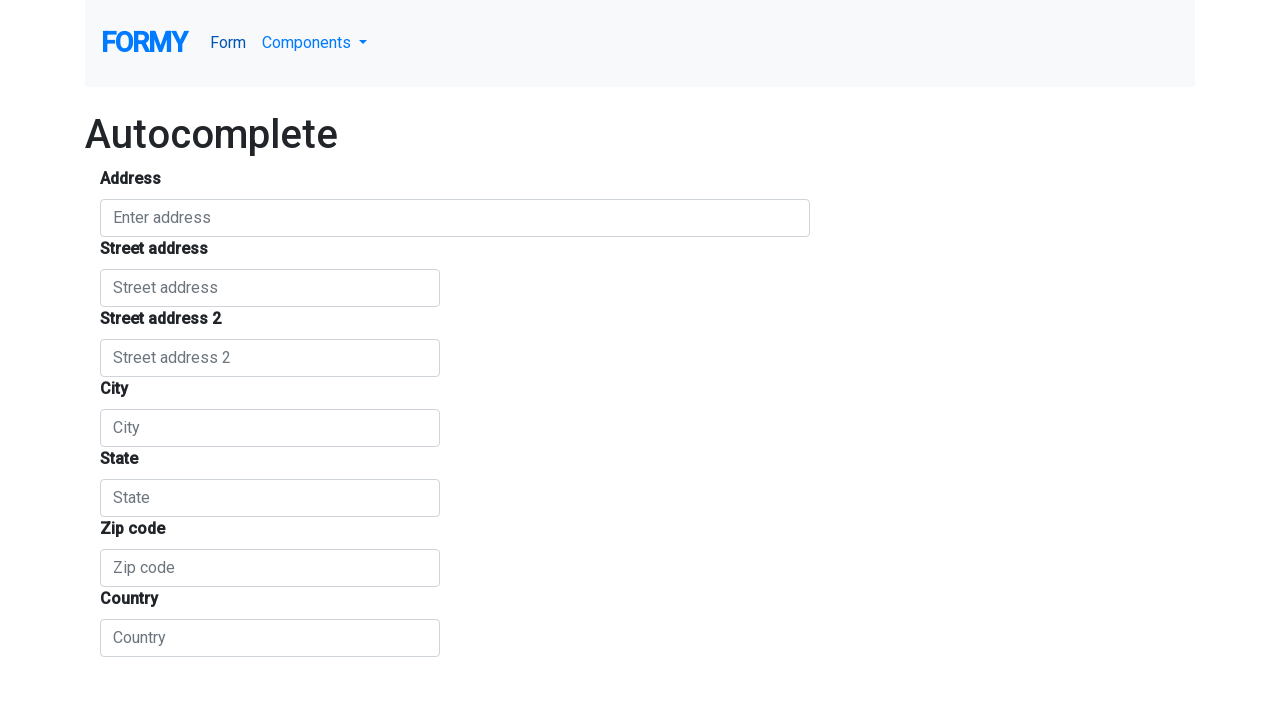